Tests the ability to visually highlight an element on the page by navigating to a page with many elements and locating a specific element by ID to verify the locator works correctly.

Starting URL: http://the-internet.herokuapp.com/large

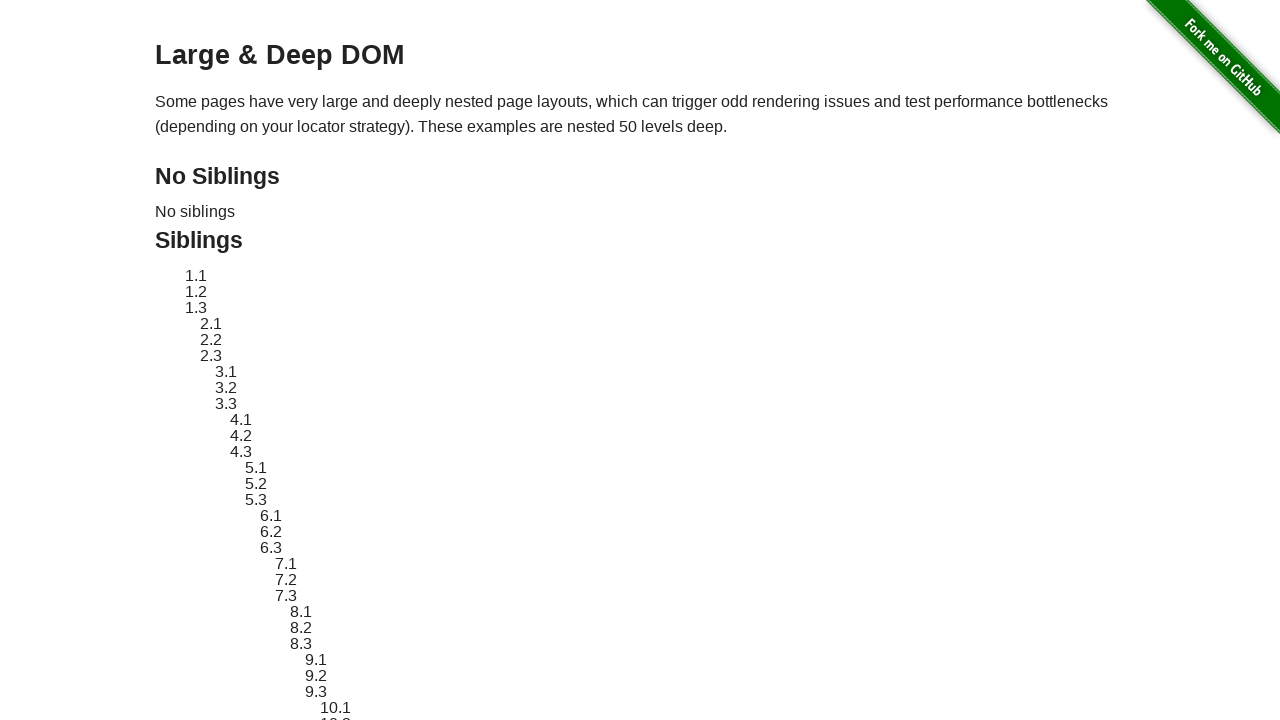

Waited for target element with ID 'sibling-2.3' to load on the page
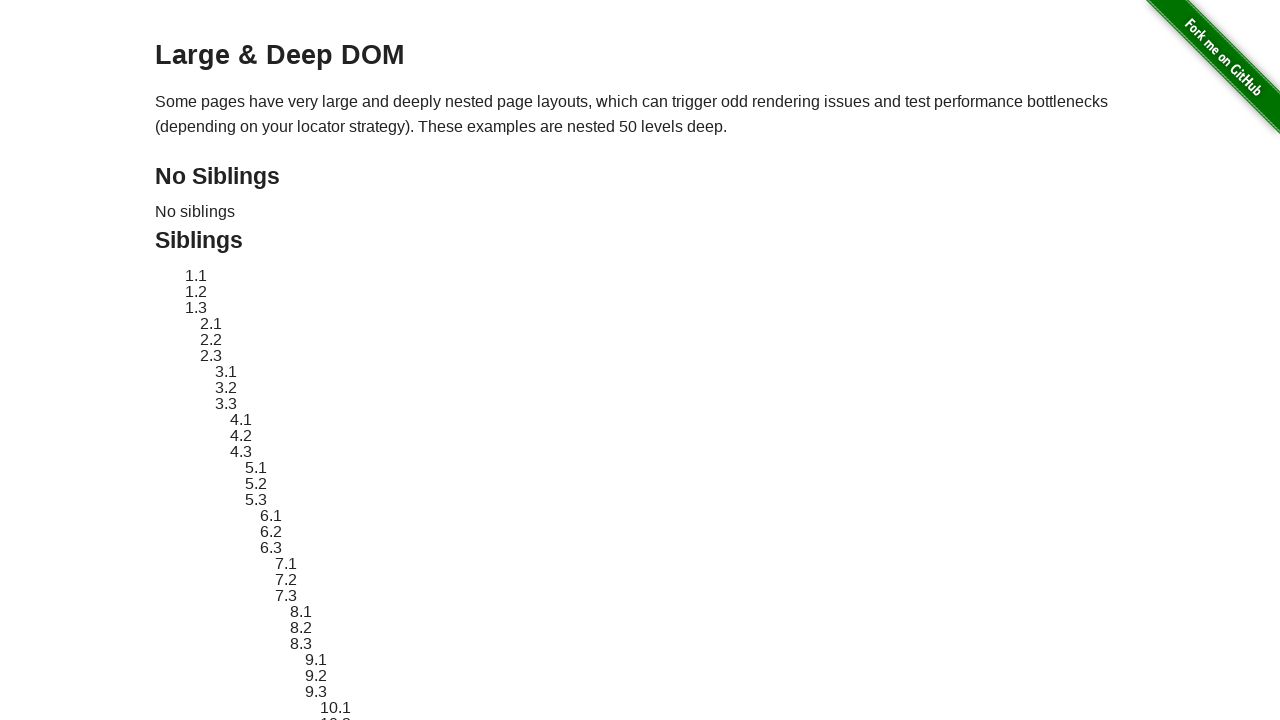

Located the target element by ID selector
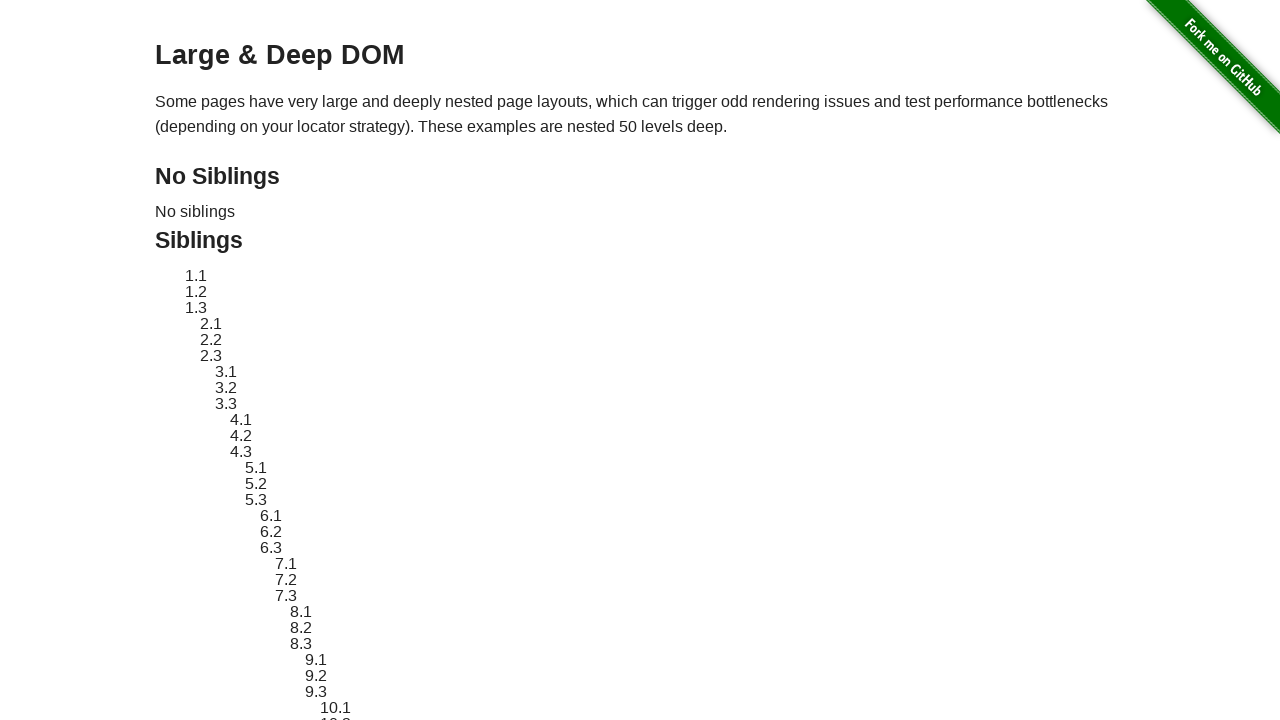

Applied red dashed border style to highlight the target element
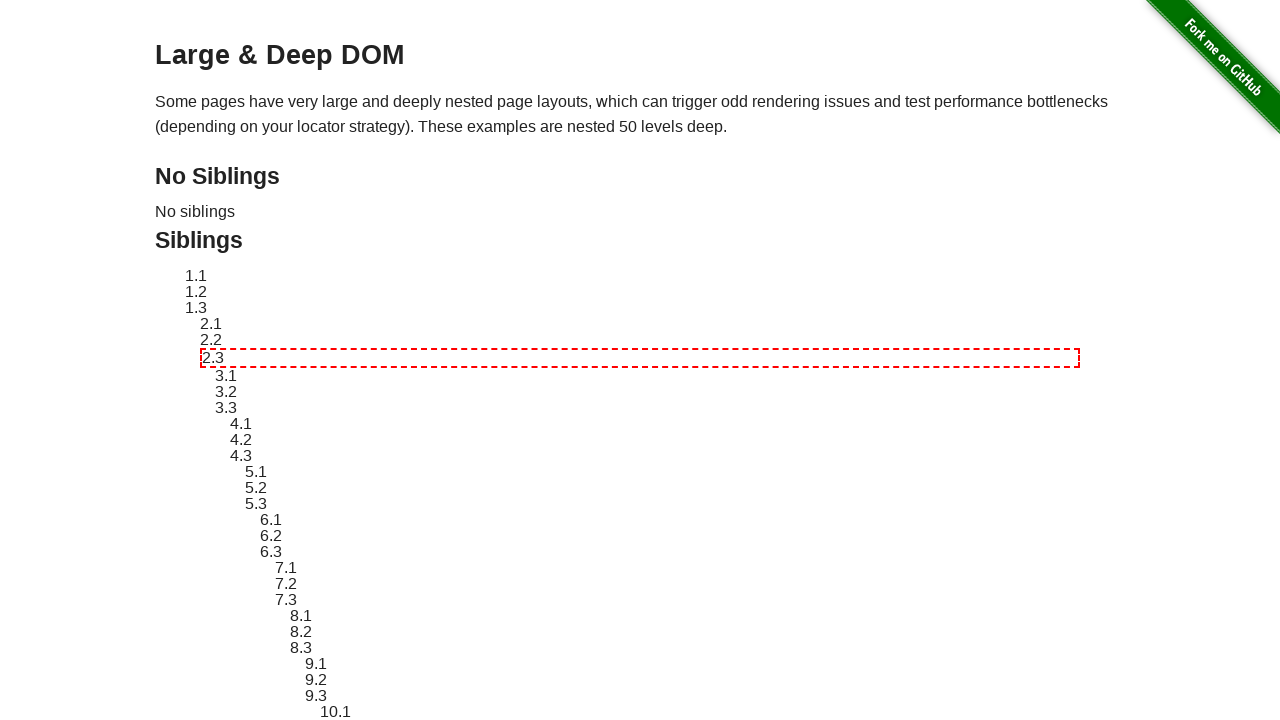

Waited 2 seconds to visually verify the highlight
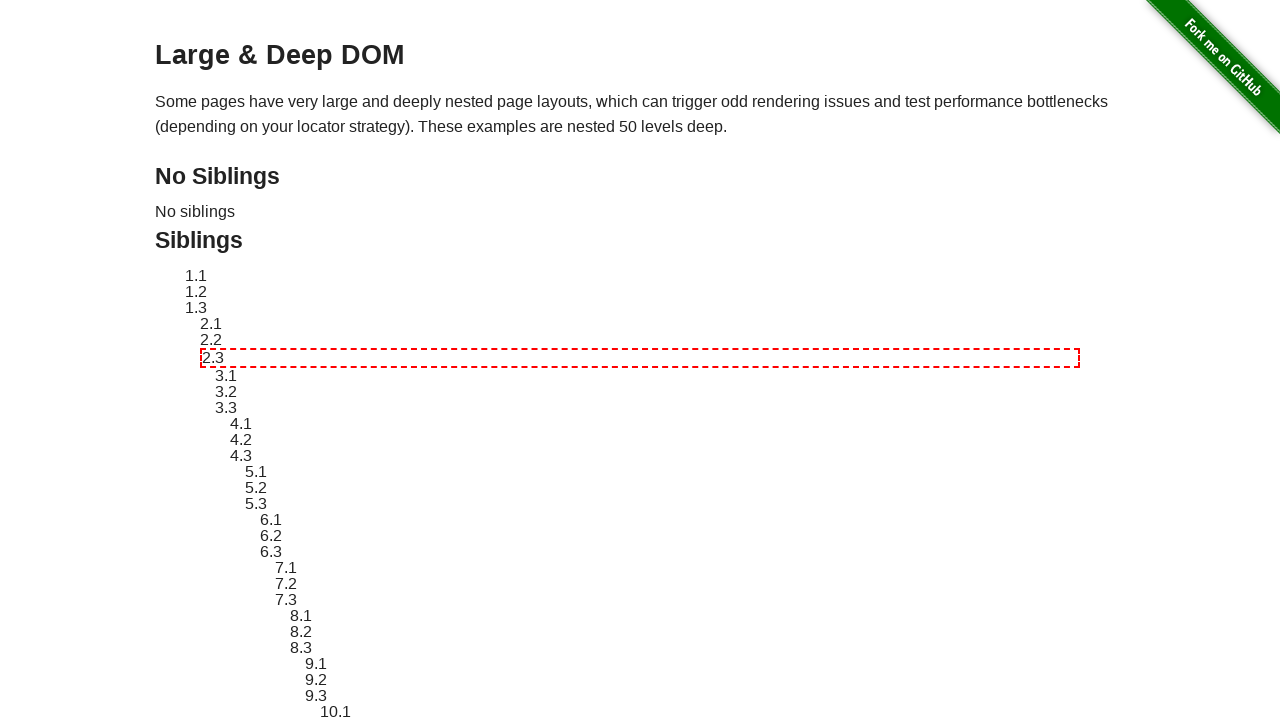

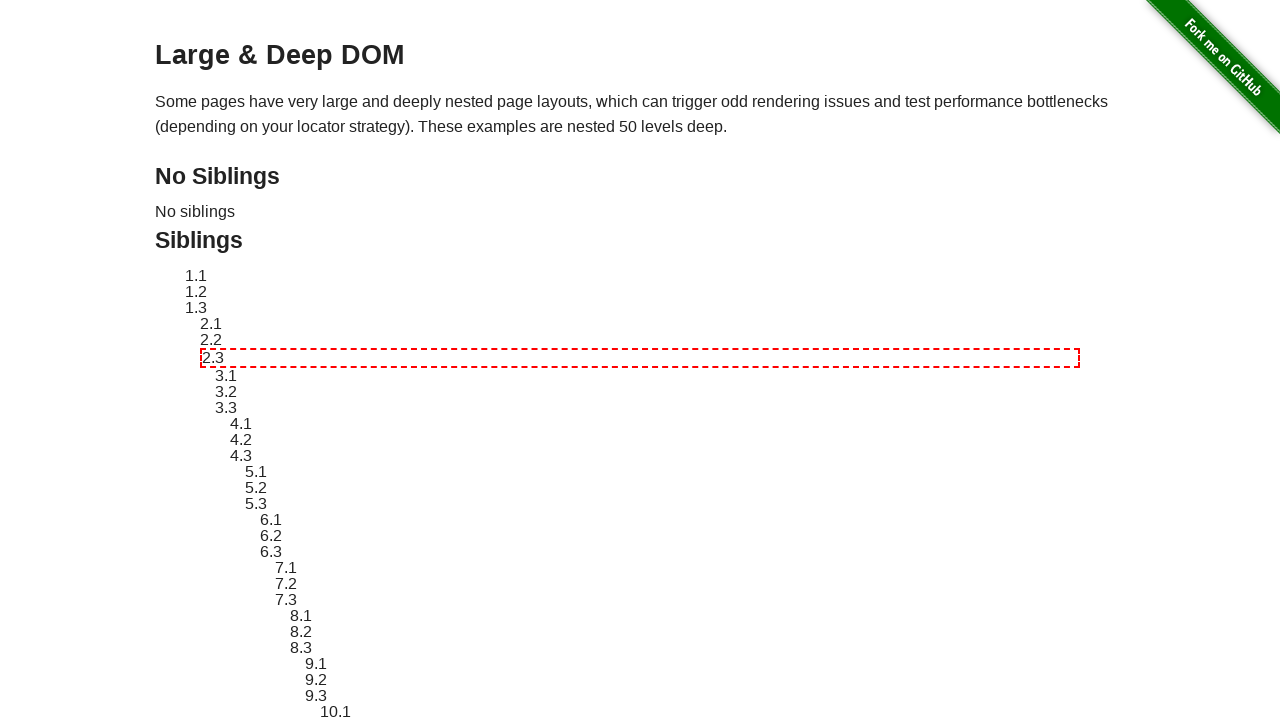